Tests window handle functionality by clicking a link that opens a new tab, then switching to the new tab and verifying its title is "New Window"

Starting URL: https://the-internet.herokuapp.com/windows

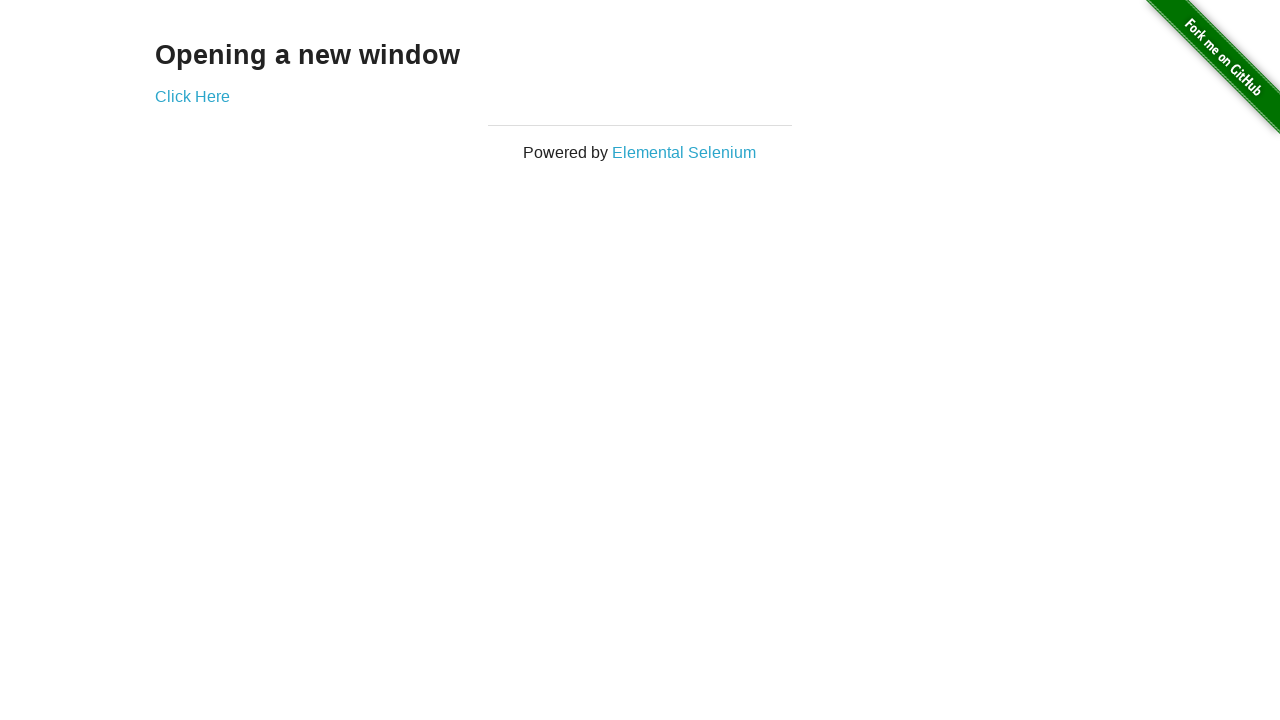

Clicked 'Click Here' link to open new tab at (192, 96) on xpath=//*[text()='Click Here']
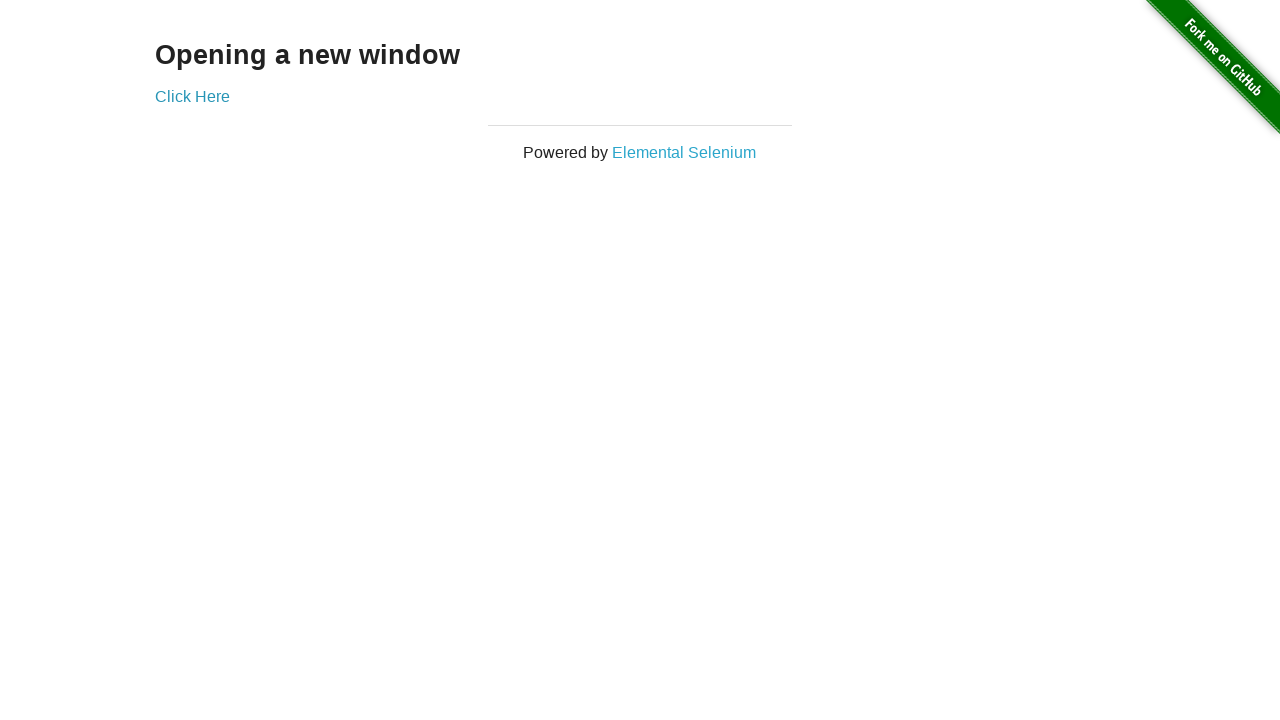

Captured new page/tab handle
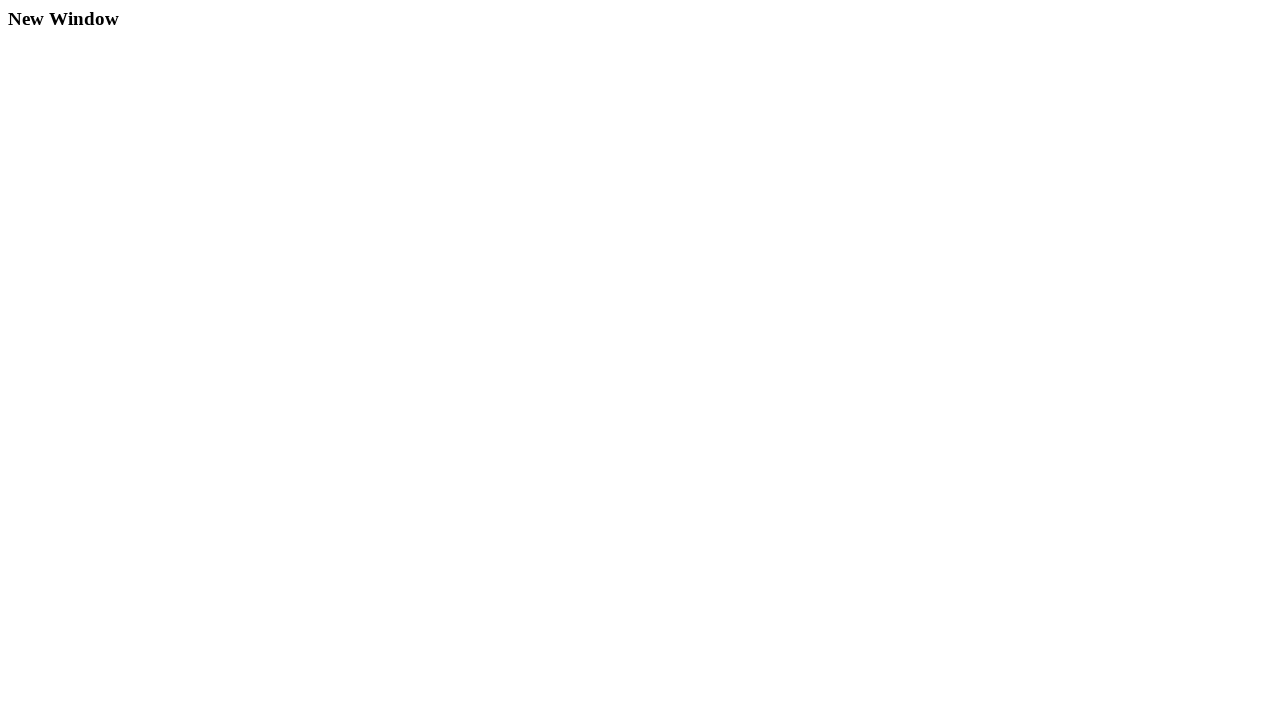

New page loaded successfully
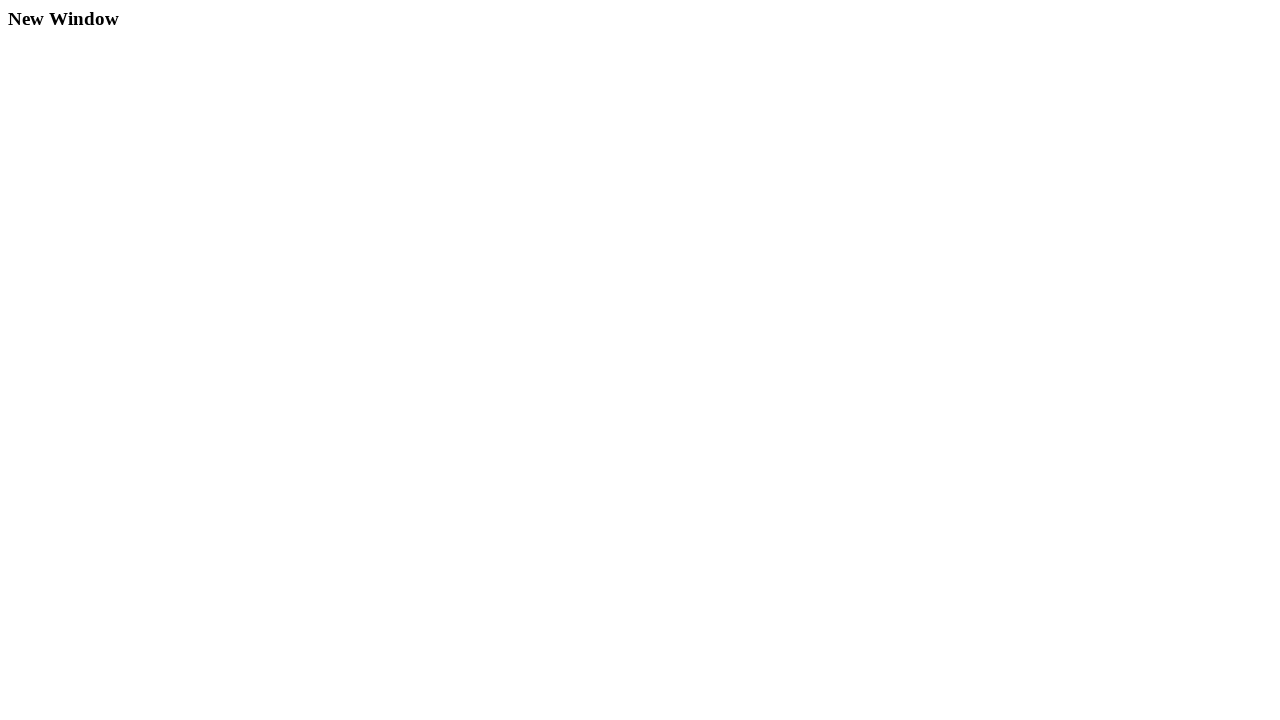

Retrieved new page title: 'New Window'
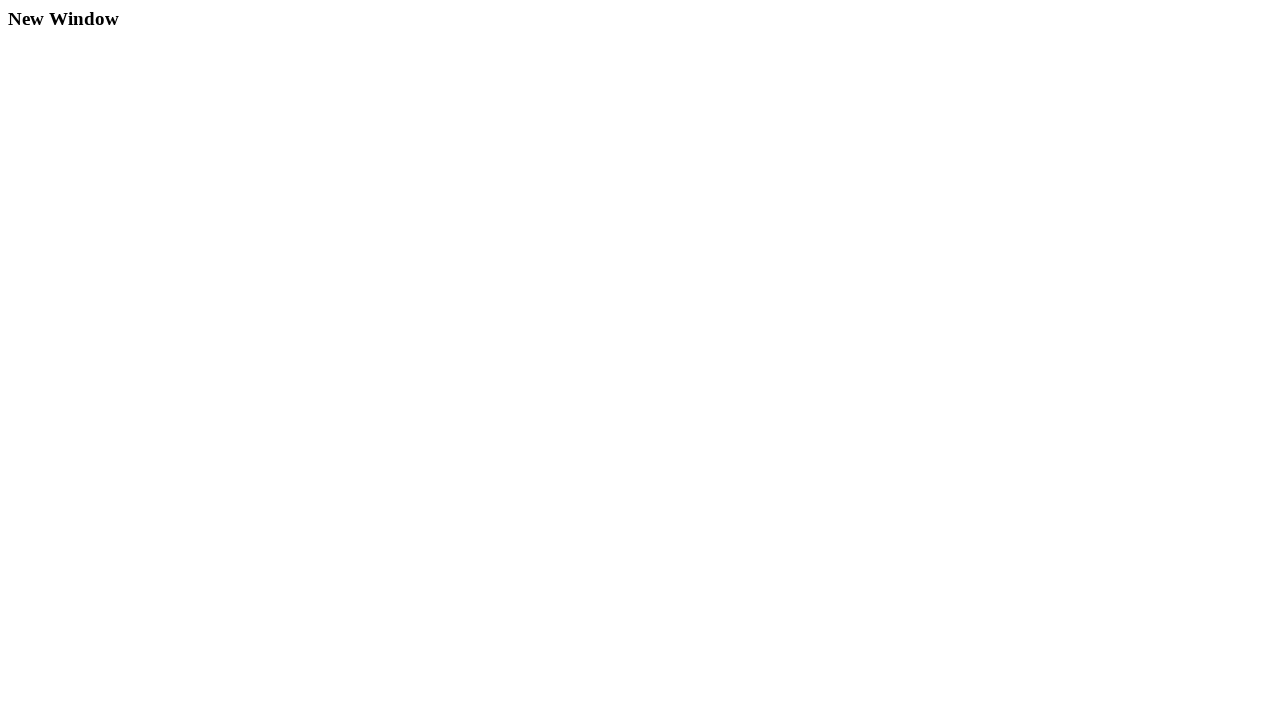

Verified new page title matches expected 'New Window'
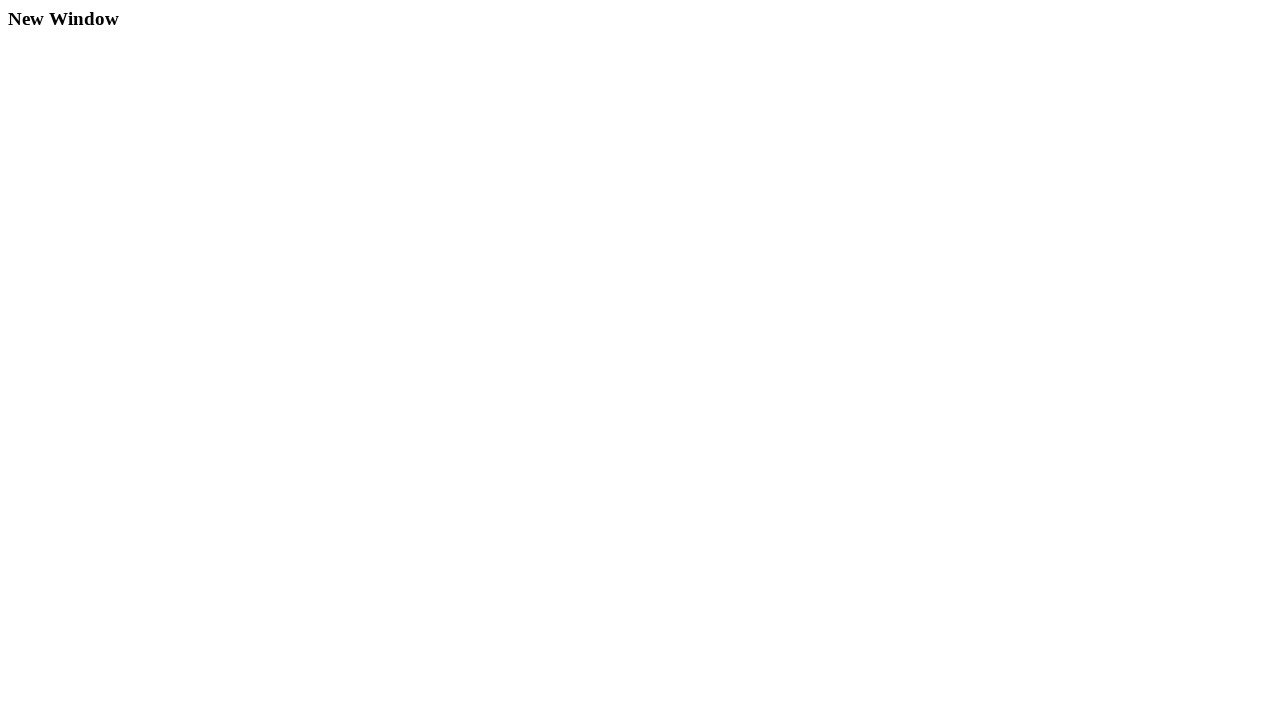

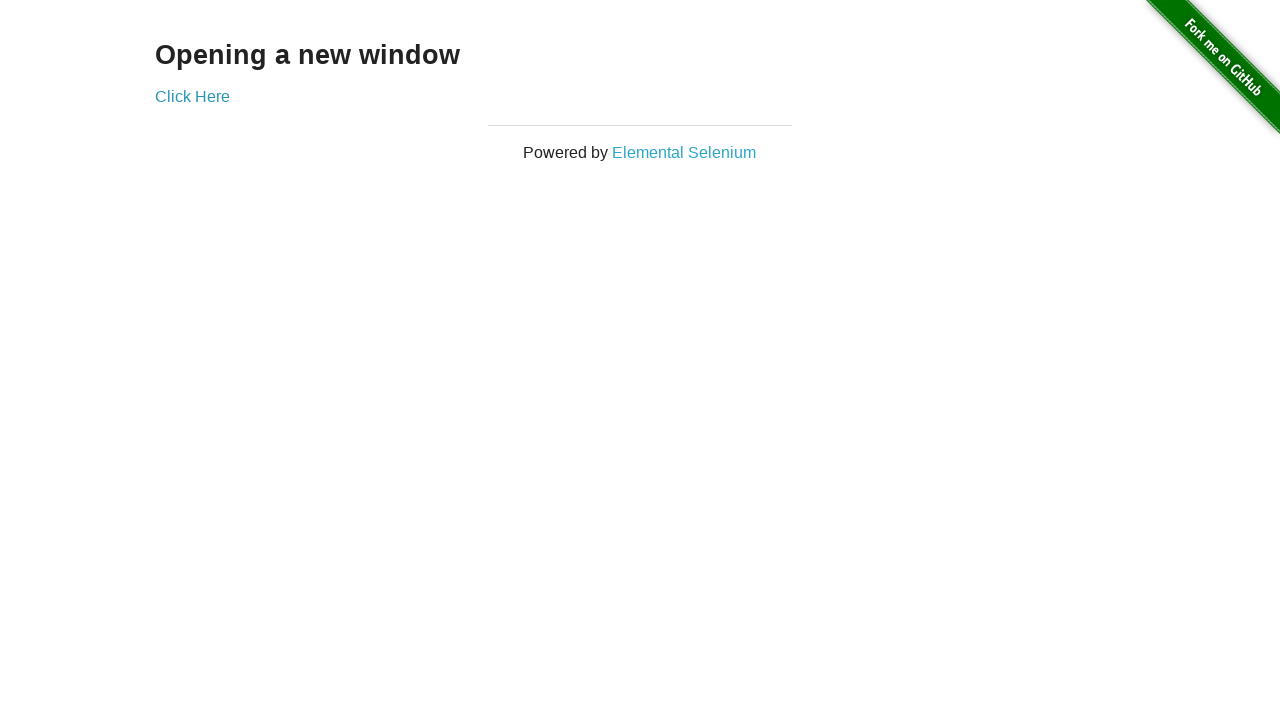